Tests a crossword puzzle generator by filling in words into a text area, submitting the form, and clicking a save button to generate a crossword puzzle URL

Starting URL: https://geek.co.il/~mooffie/crossword/

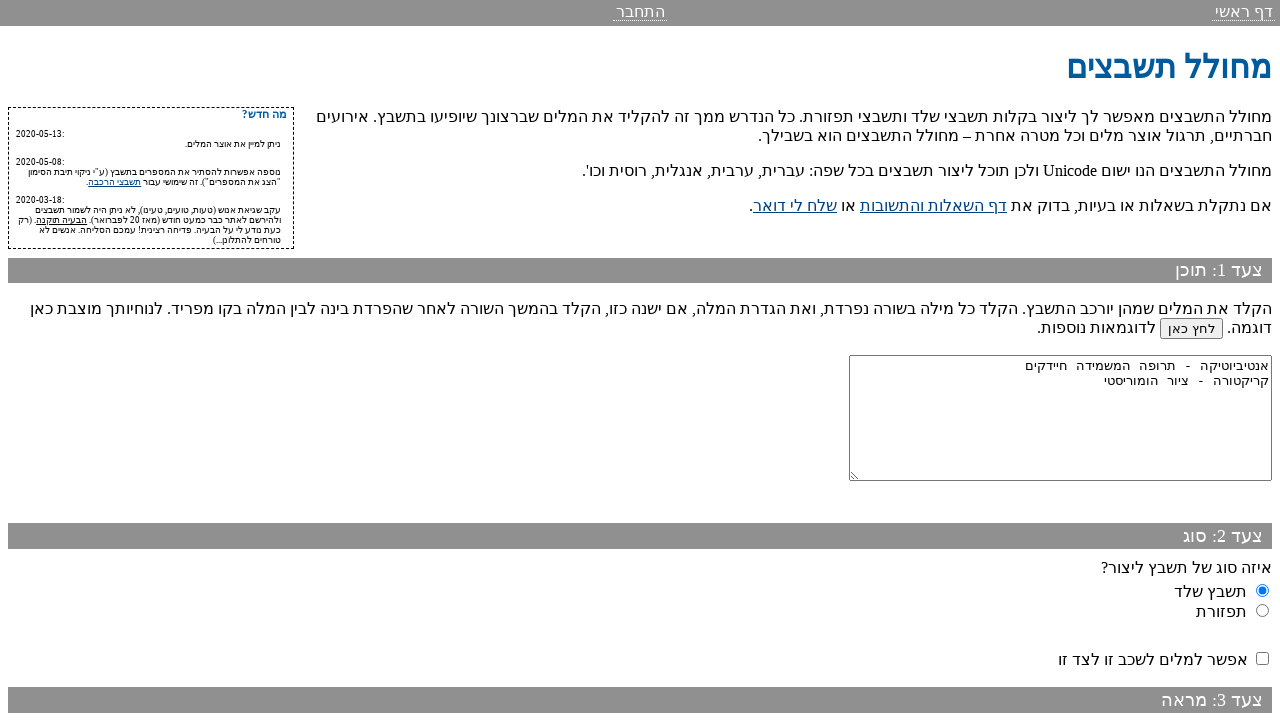

Waited for crossword form to load
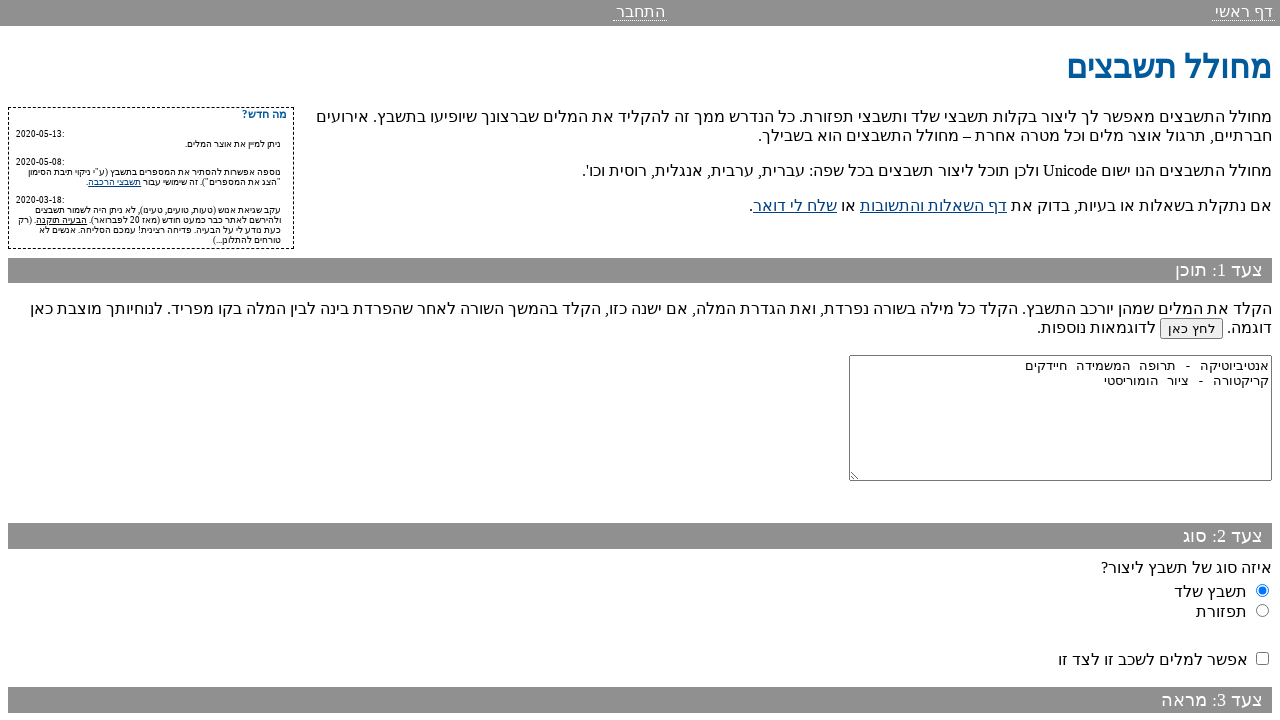

Filled words text area with sample crossword words: apple, banana, cherry, dragon, elephant on #raw-words
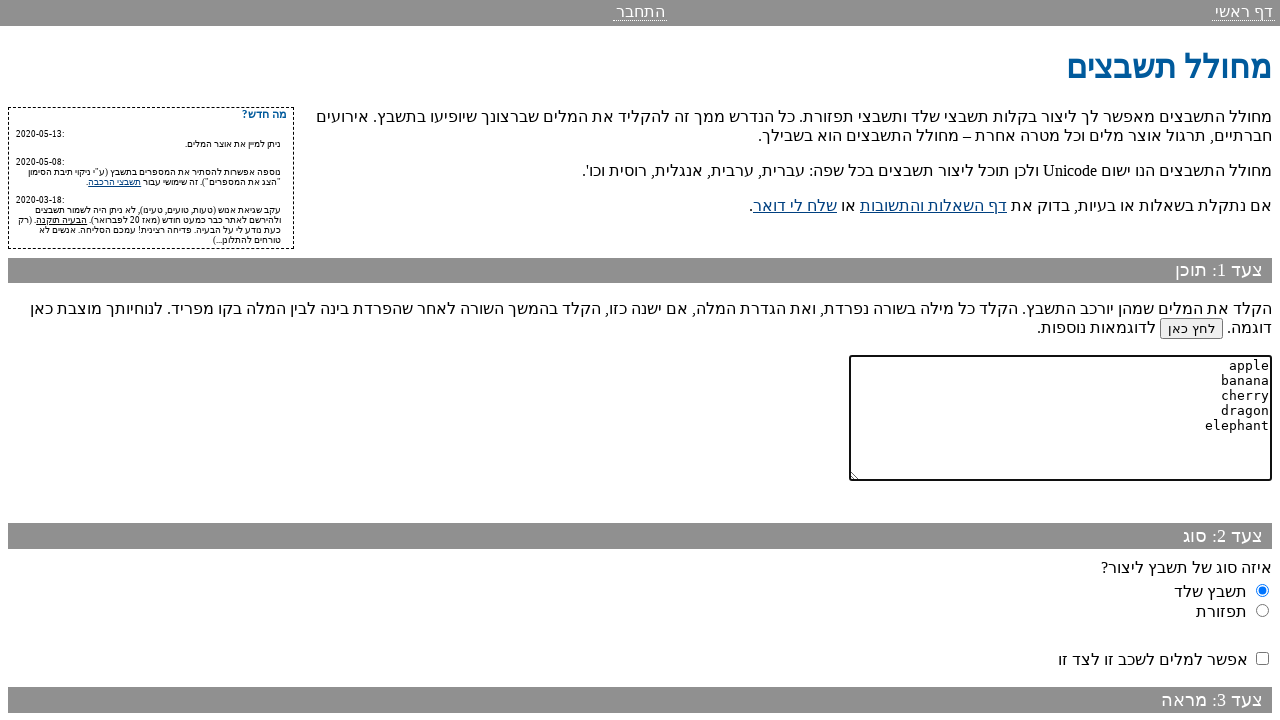

Clicked submit button to generate the crossword at (1219, 624) on input[name='action_same']
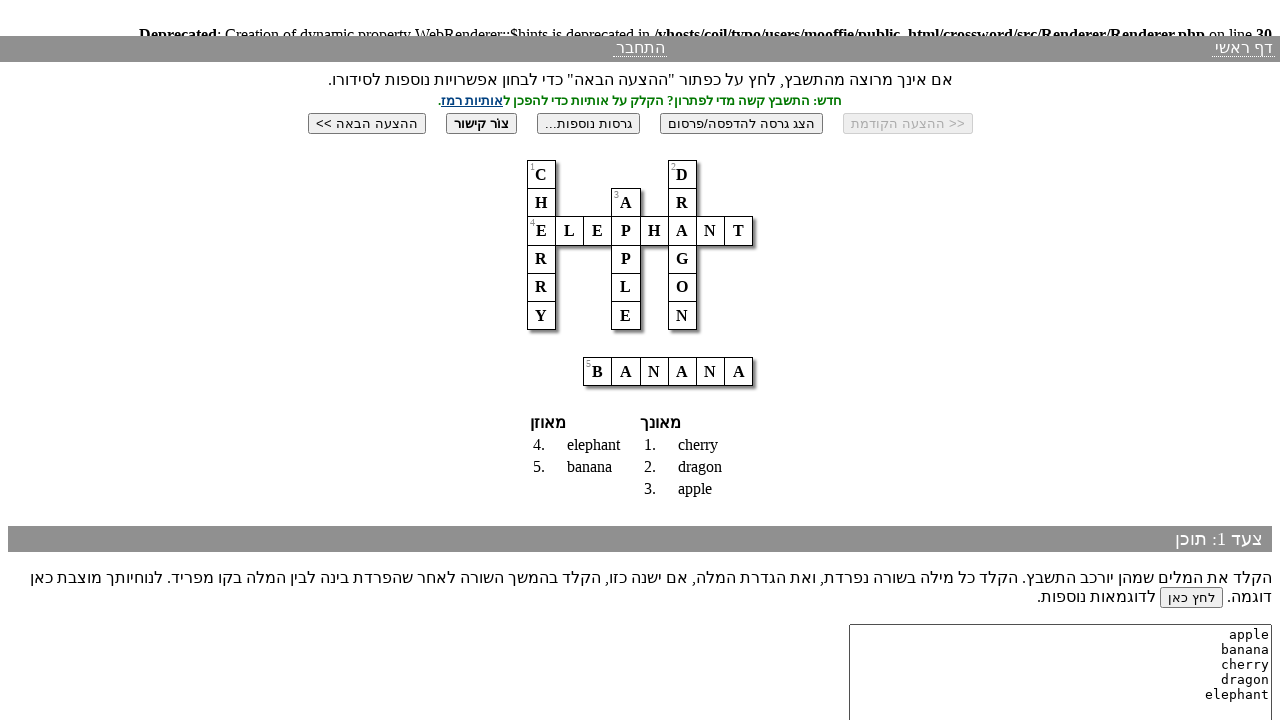

Waited for form to reload with generated crossword results
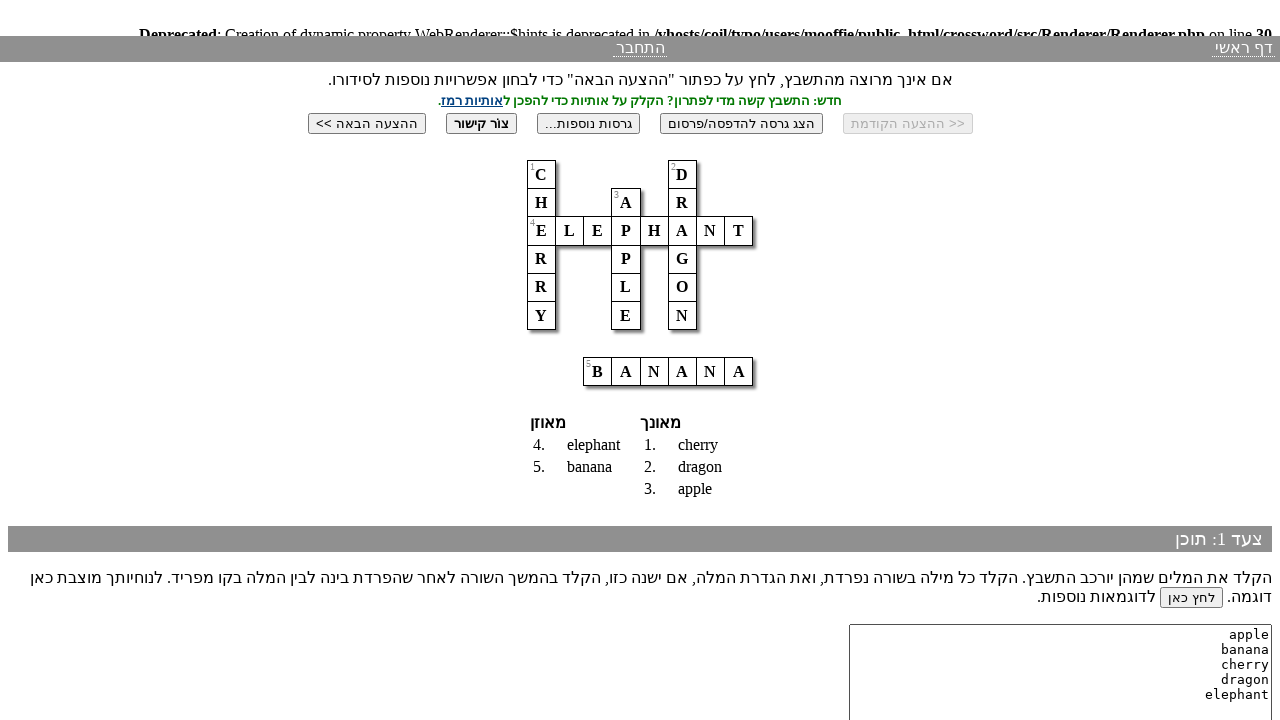

Clicked save/create button to generate crossword puzzle URL at (481, 123) on #save-create-temp-btn
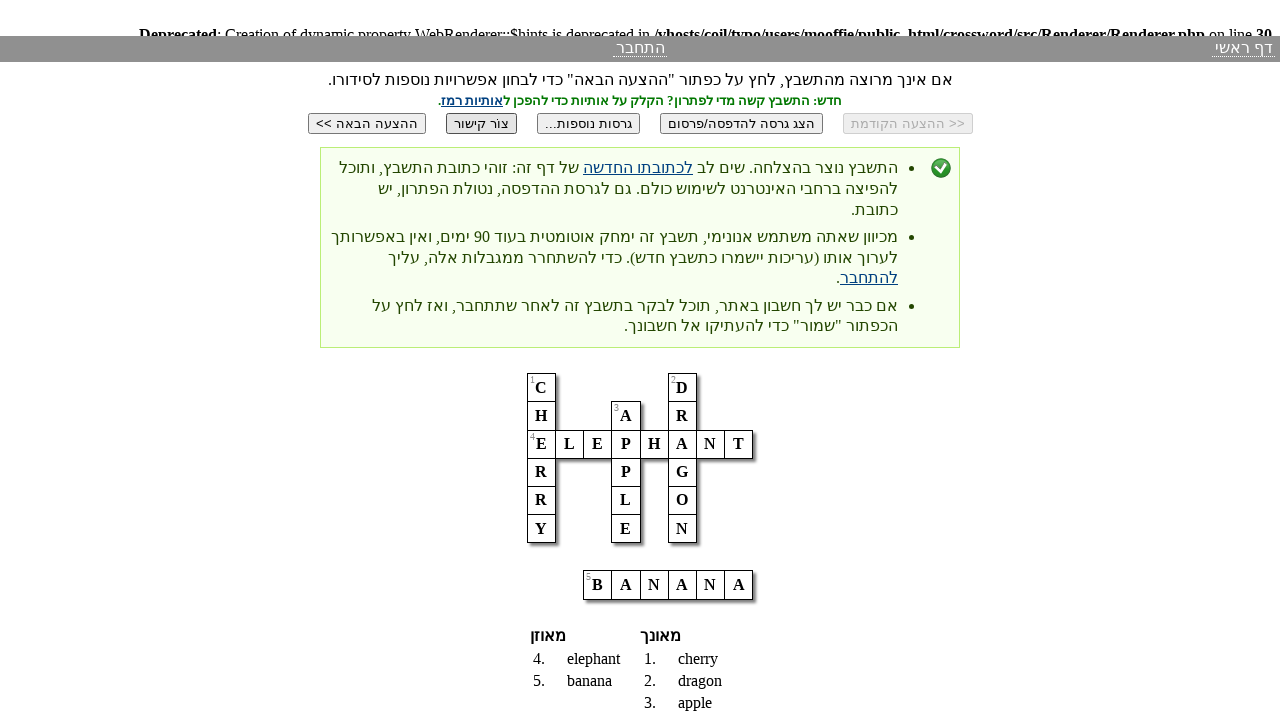

Waited for page to process and generate URL
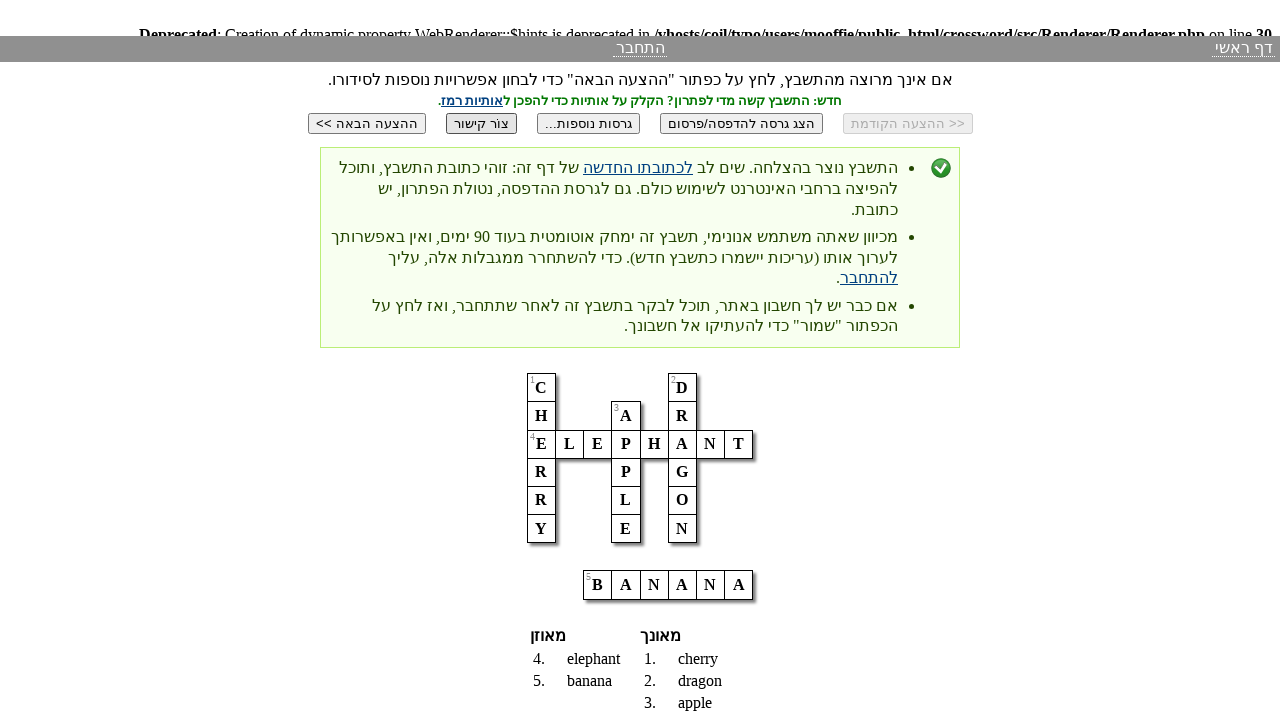

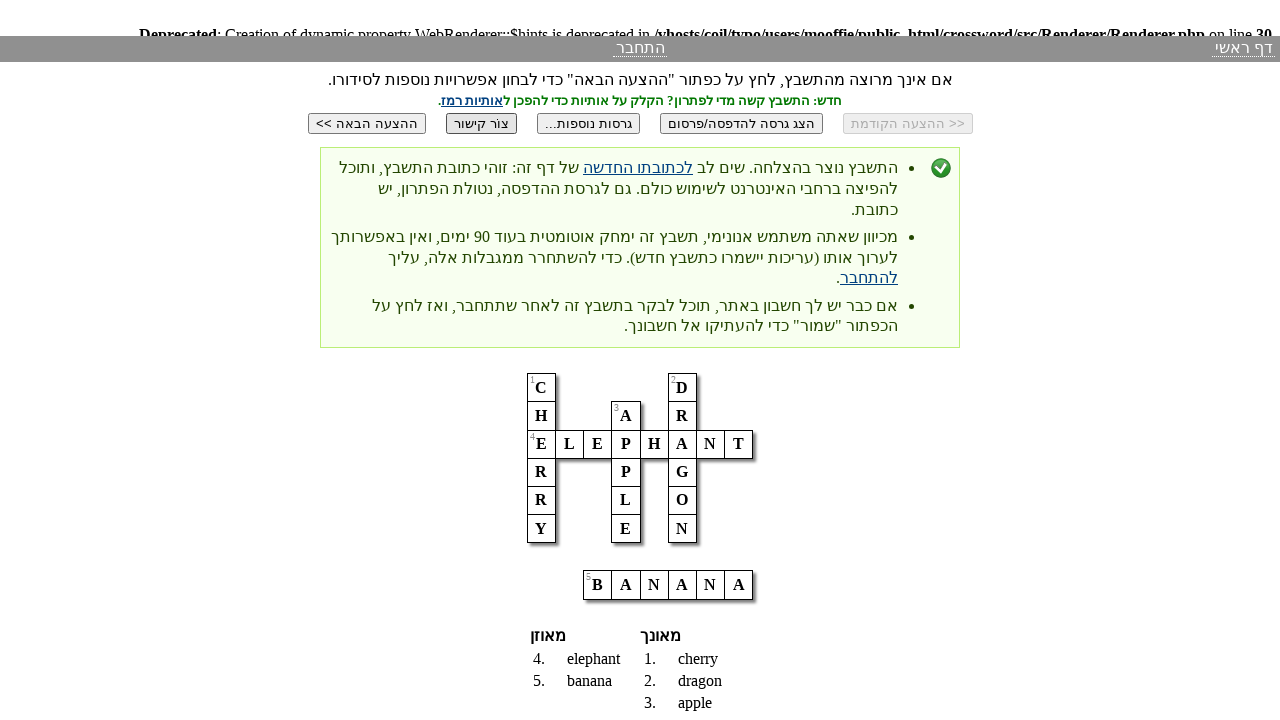